Tests search filtering by entering a search term and verifying filtered results match the query

Starting URL: https://rahulshettyacademy.com/seleniumPractise/#/offers

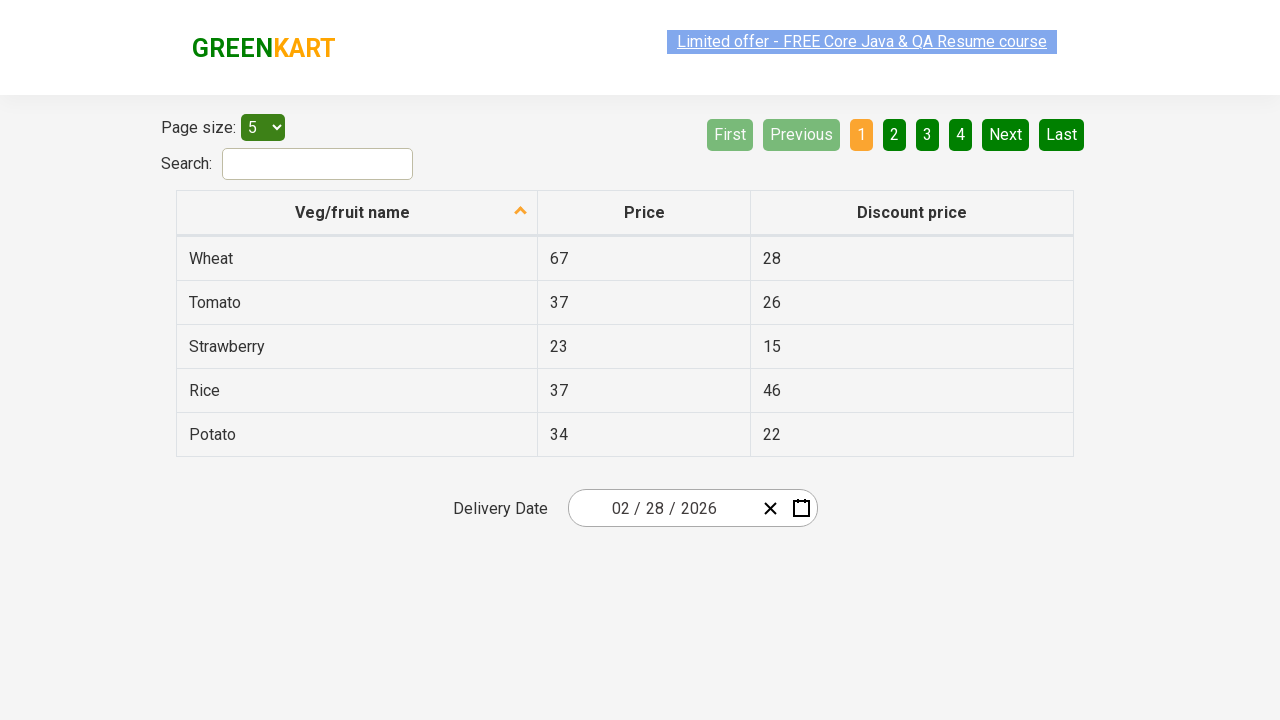

Entered 'Rice' in search field on #search-field
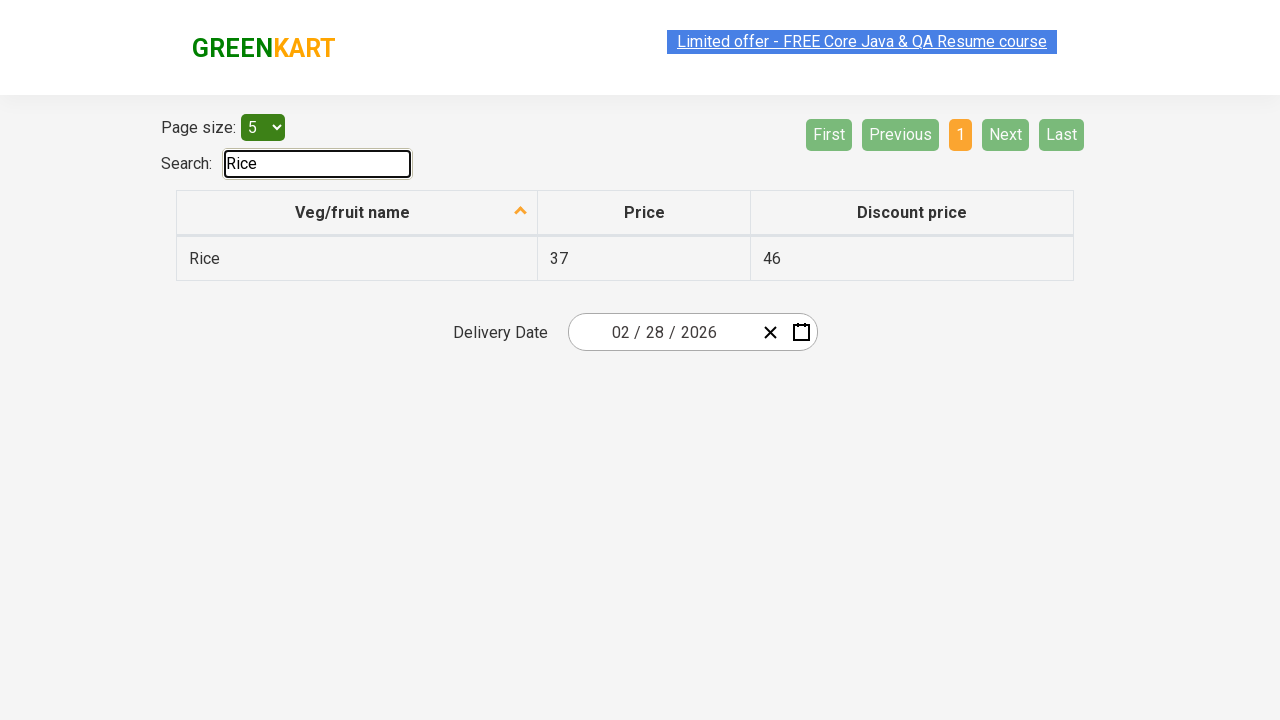

Filtered results loaded with table data
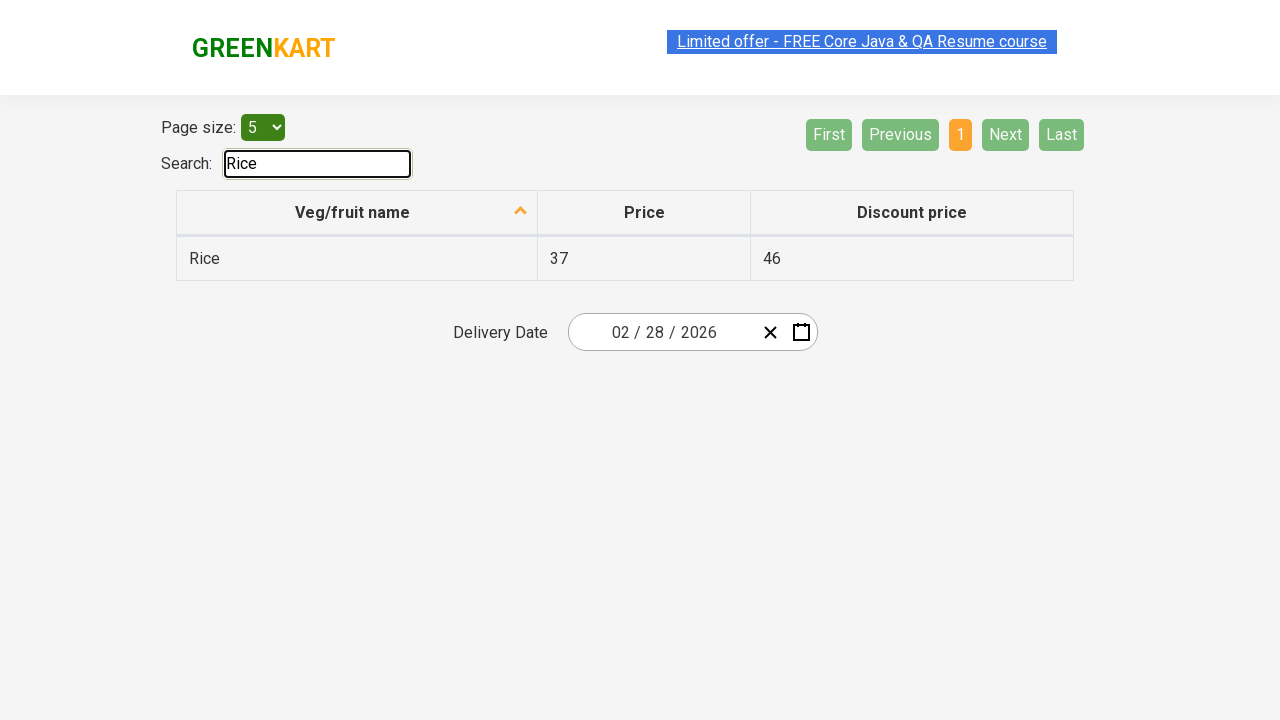

Waited 500ms for results to stabilize
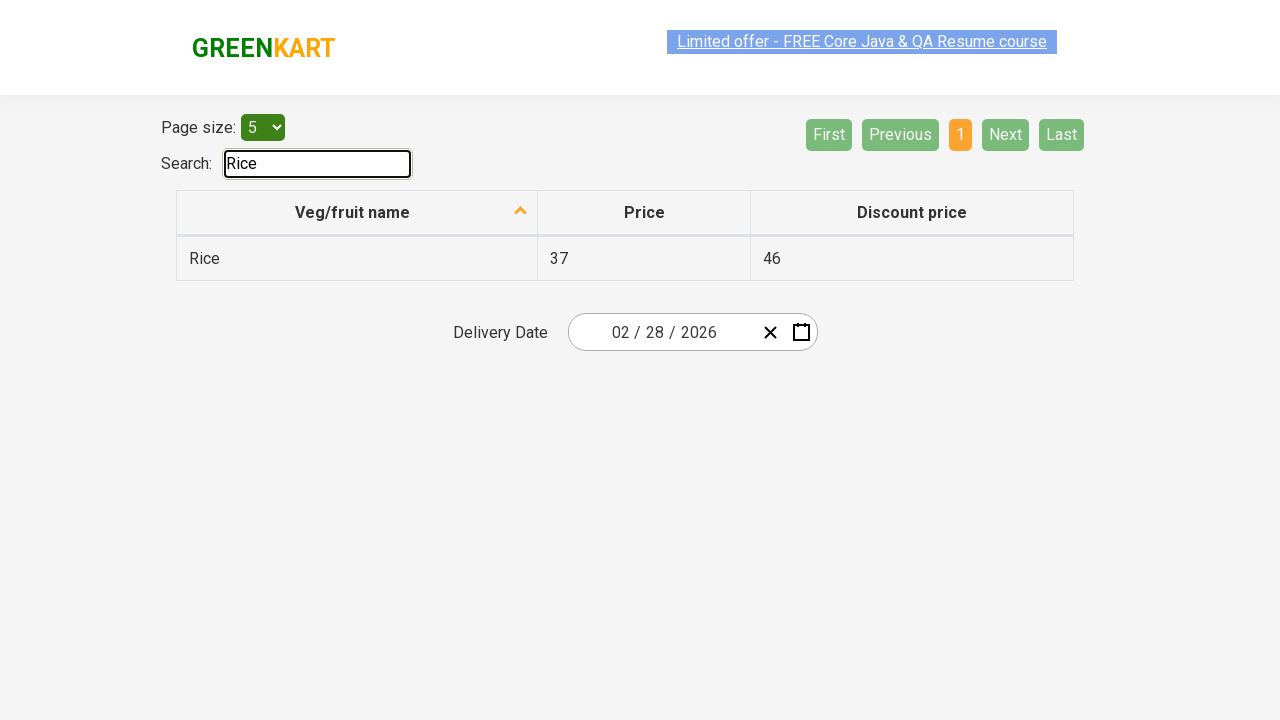

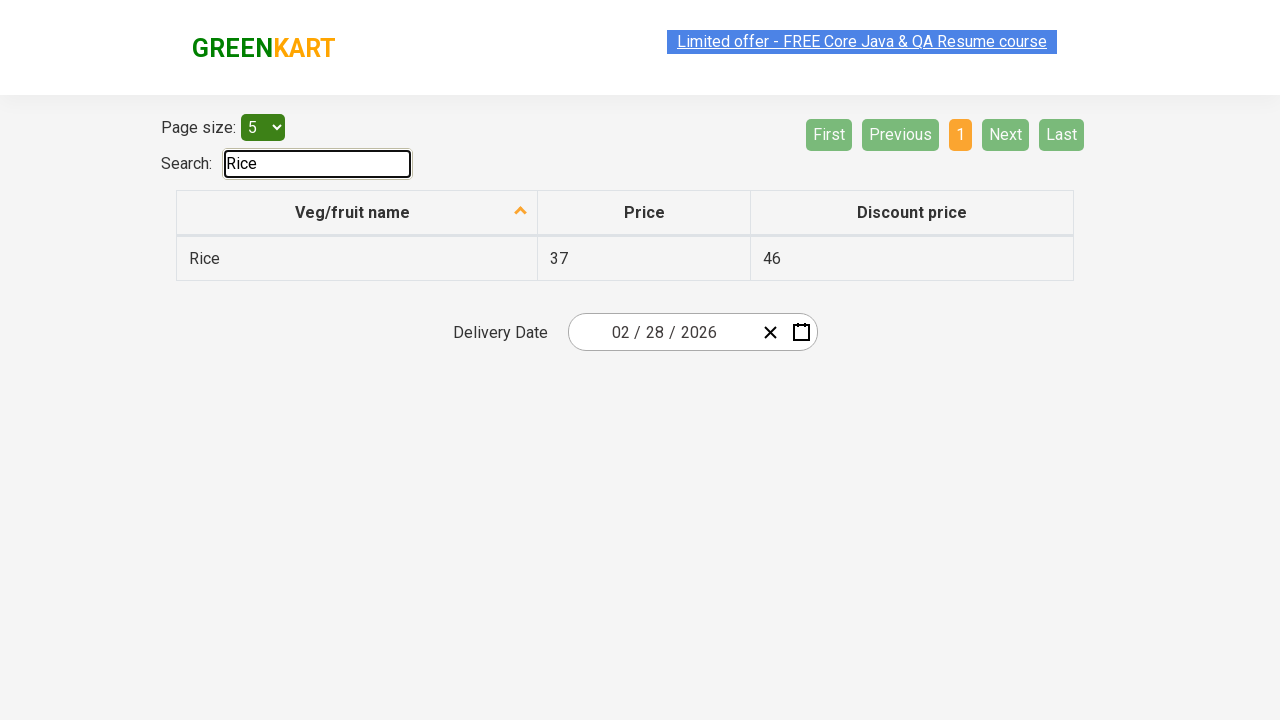